Tests dropdown selection by selecting Option 2 from the dropdown menu

Starting URL: https://the-internet.herokuapp.com/

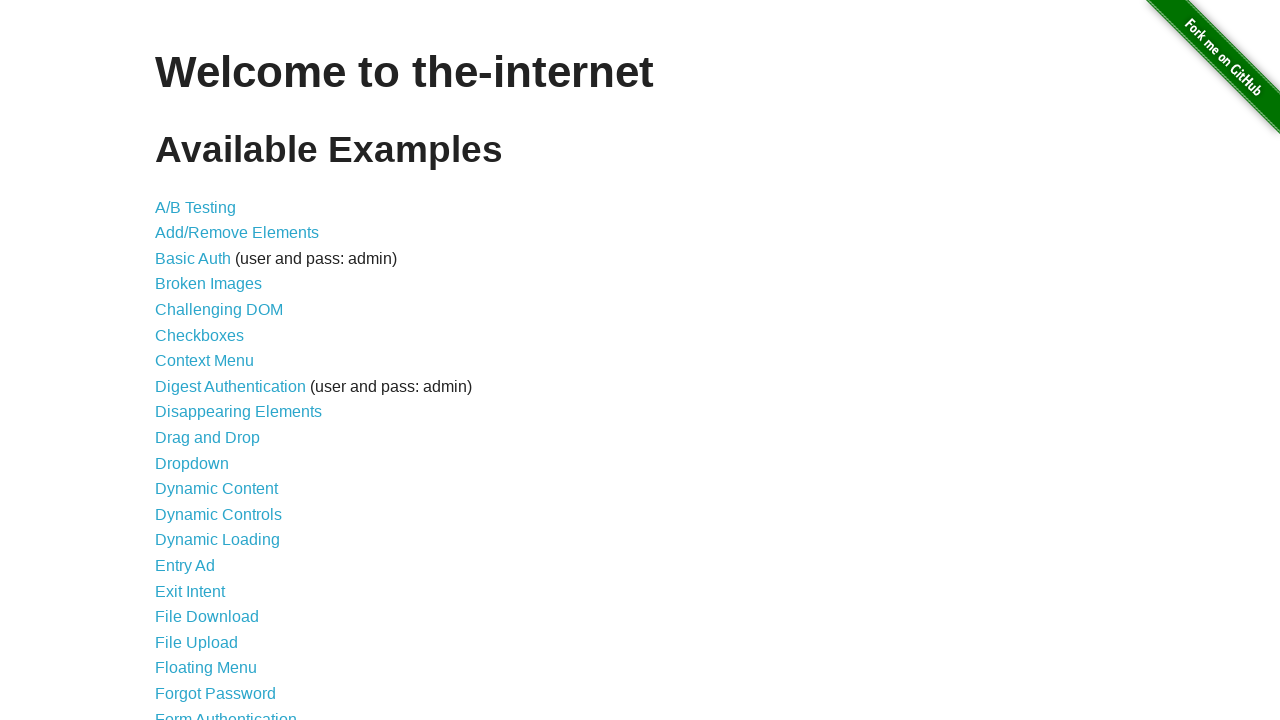

Clicked on Dropdown link at (192, 463) on a:text('Dropdown')
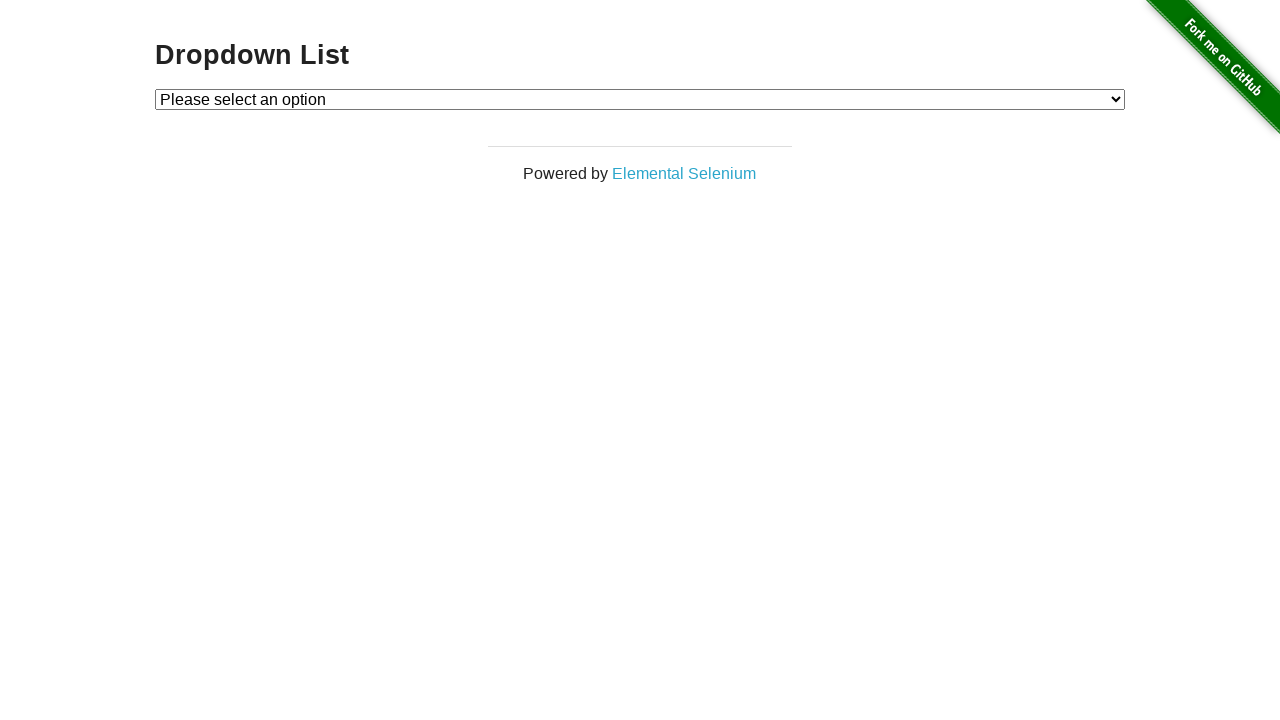

Dropdown menu loaded and became visible
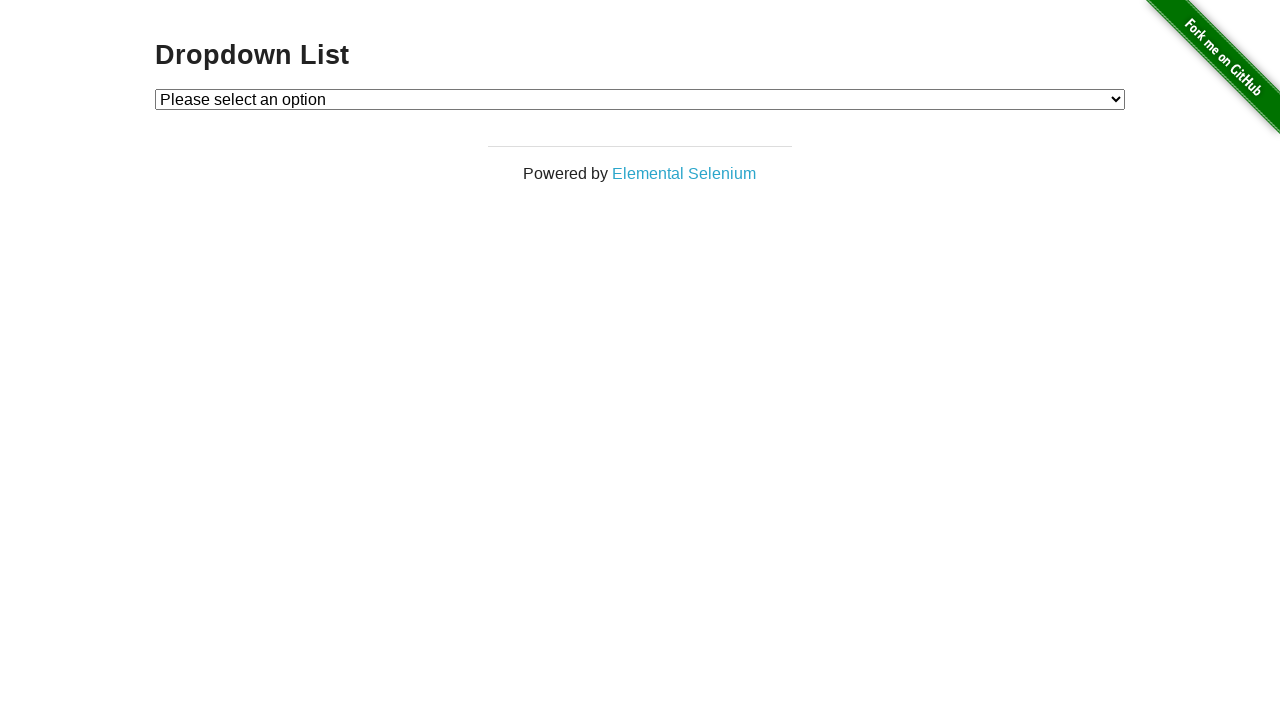

Selected Option 2 from the dropdown menu on #dropdown
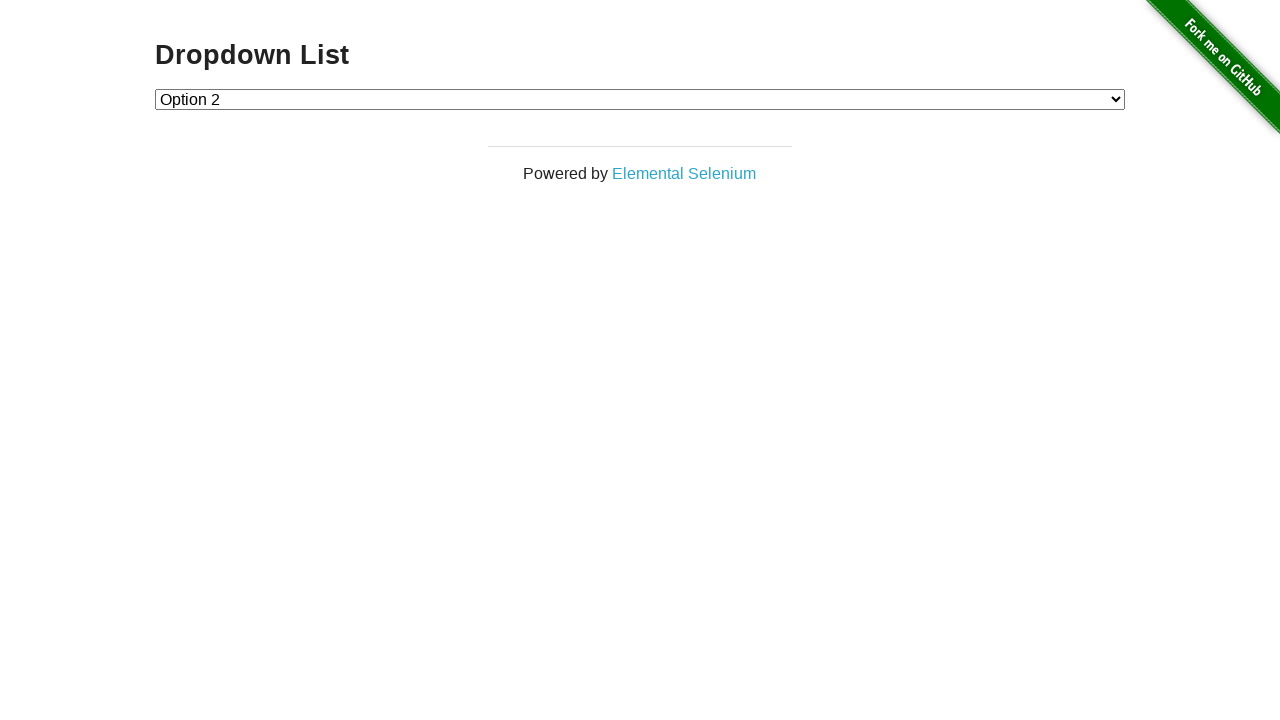

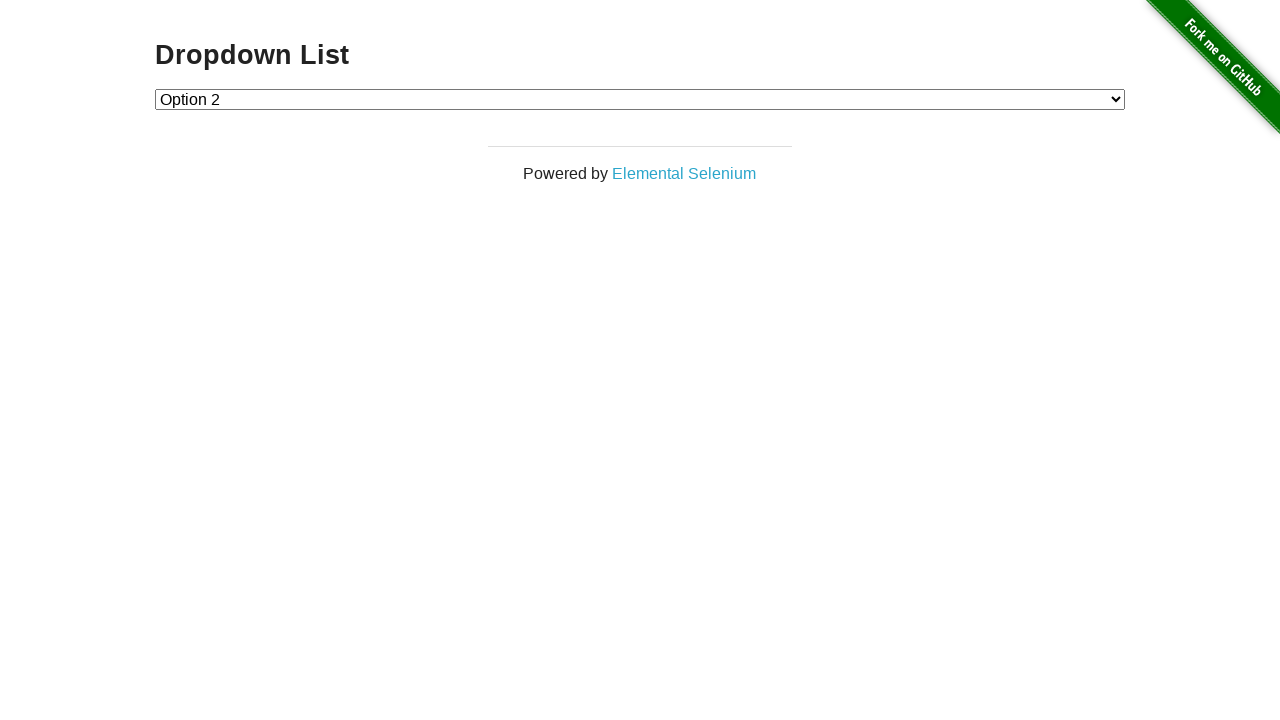